Navigates to Dillards website, clicks on Kids category, and verifies Girls link is displayed

Starting URL: https://www.dillards.com/

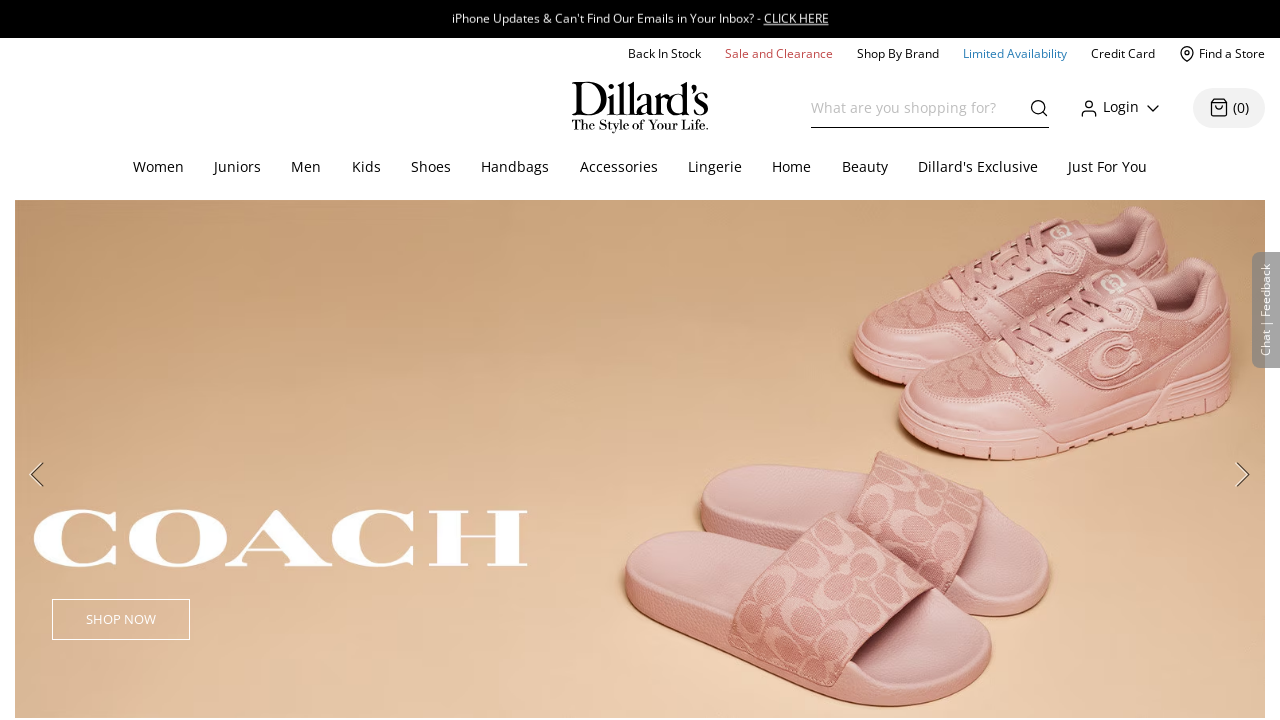

Navigated to Dillards website
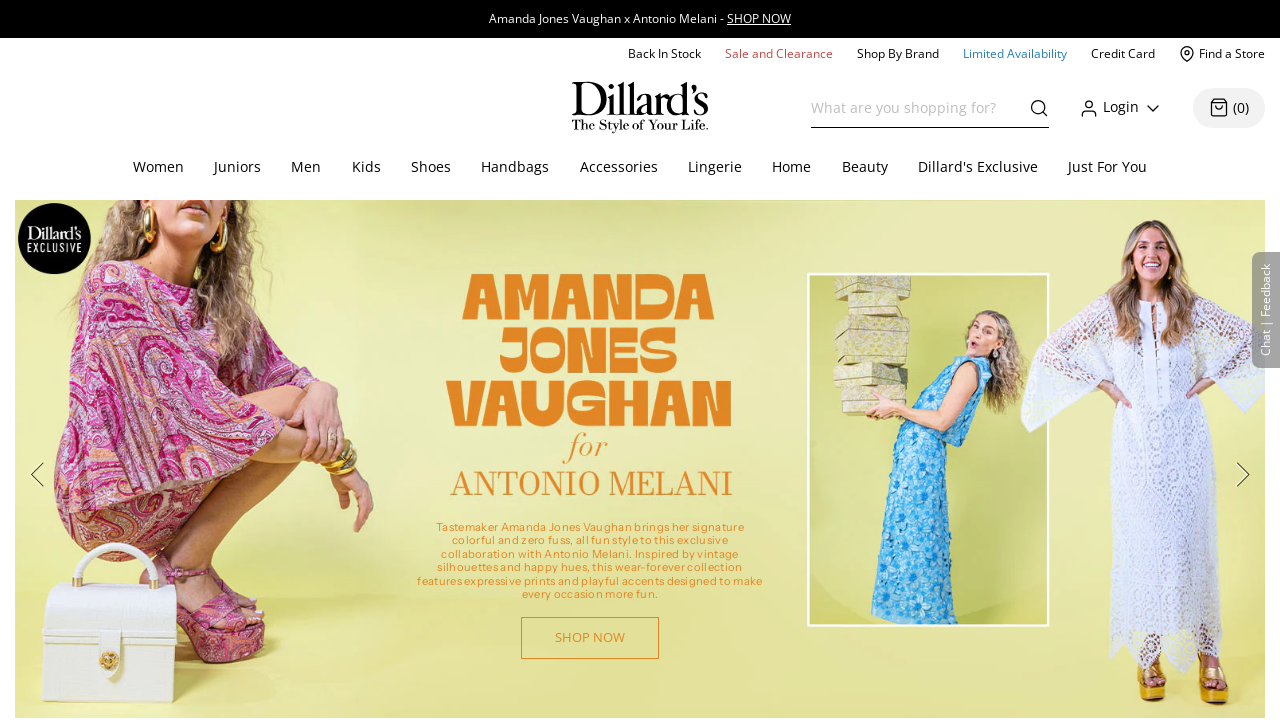

Clicked on Kids category at (366, 168) on #topcat_Kids
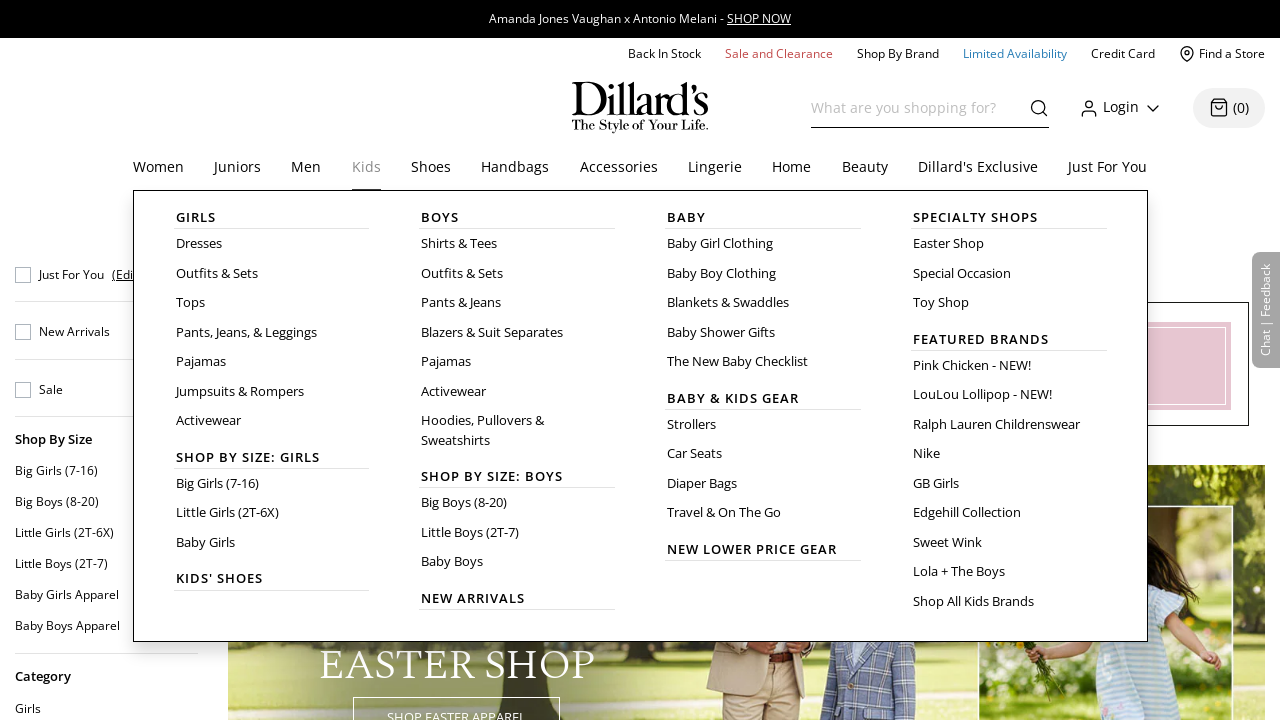

Verified Girls link is displayed
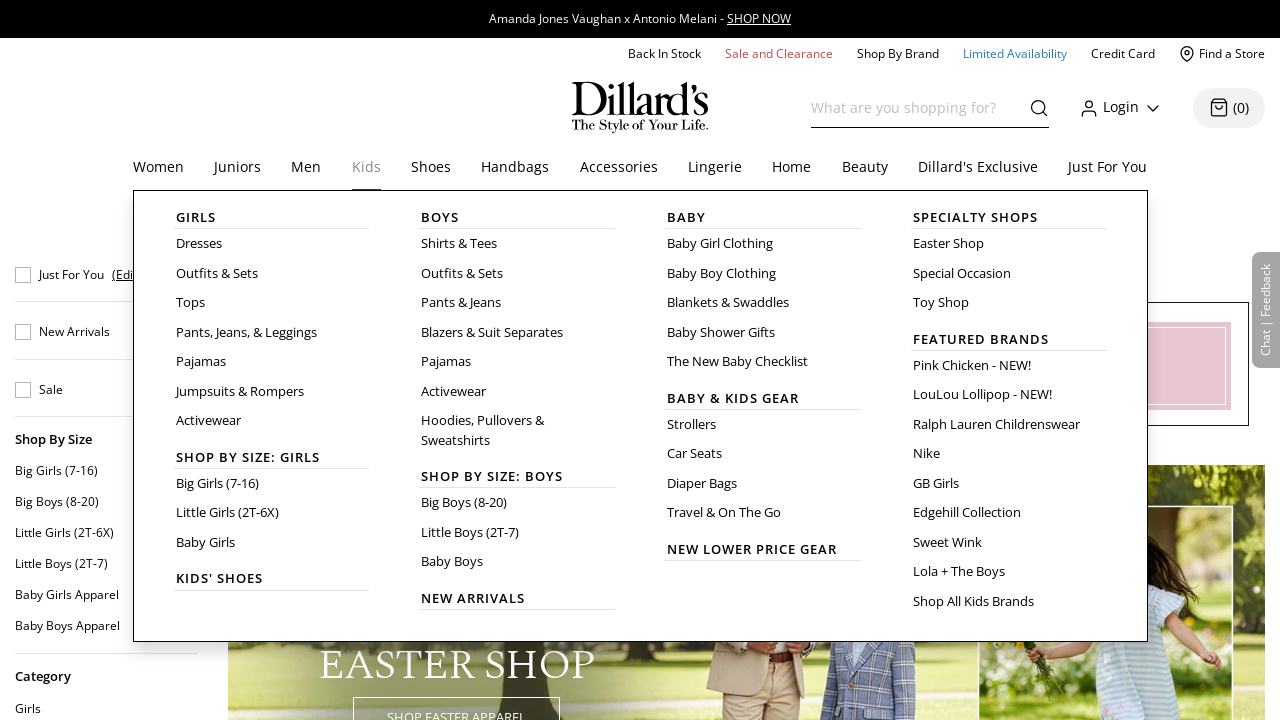

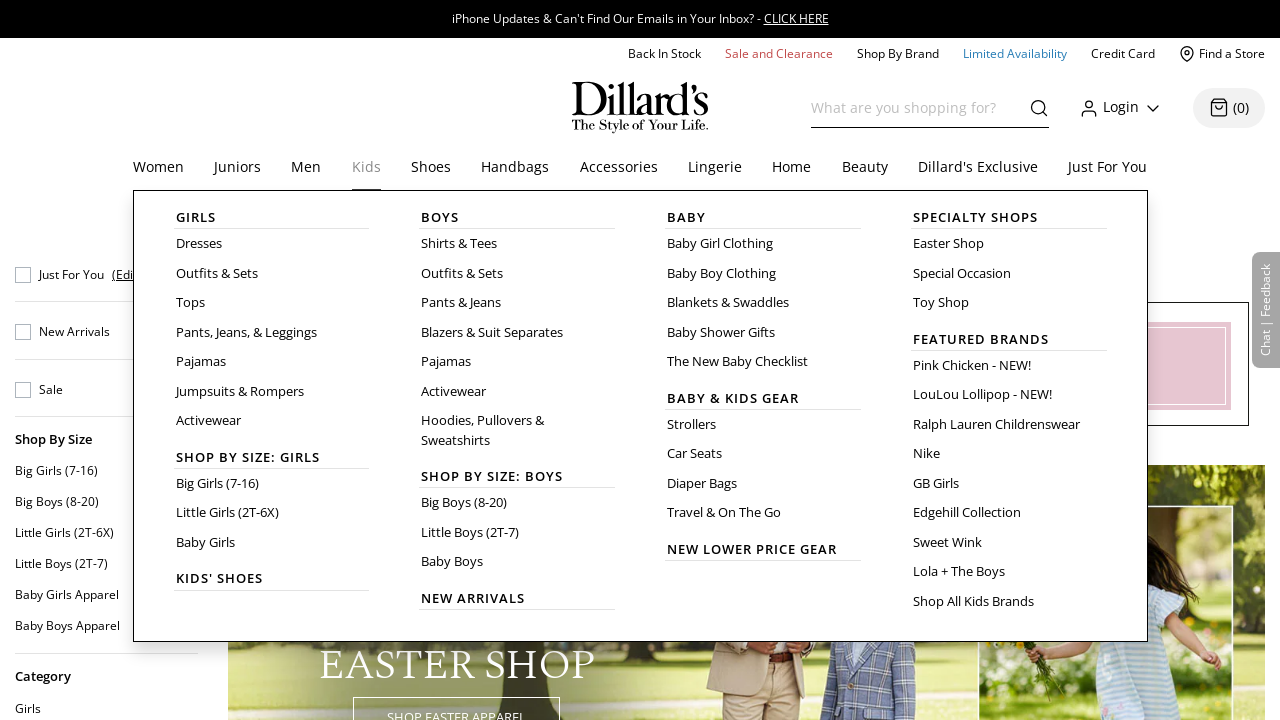